Tests creating a new procedure in a Budibase application by clicking a "new" button, filling in three input fields with test data, and clicking a save button.

Starting URL: https://serra.budibase.app/app/serra-para-todos#/procedimento

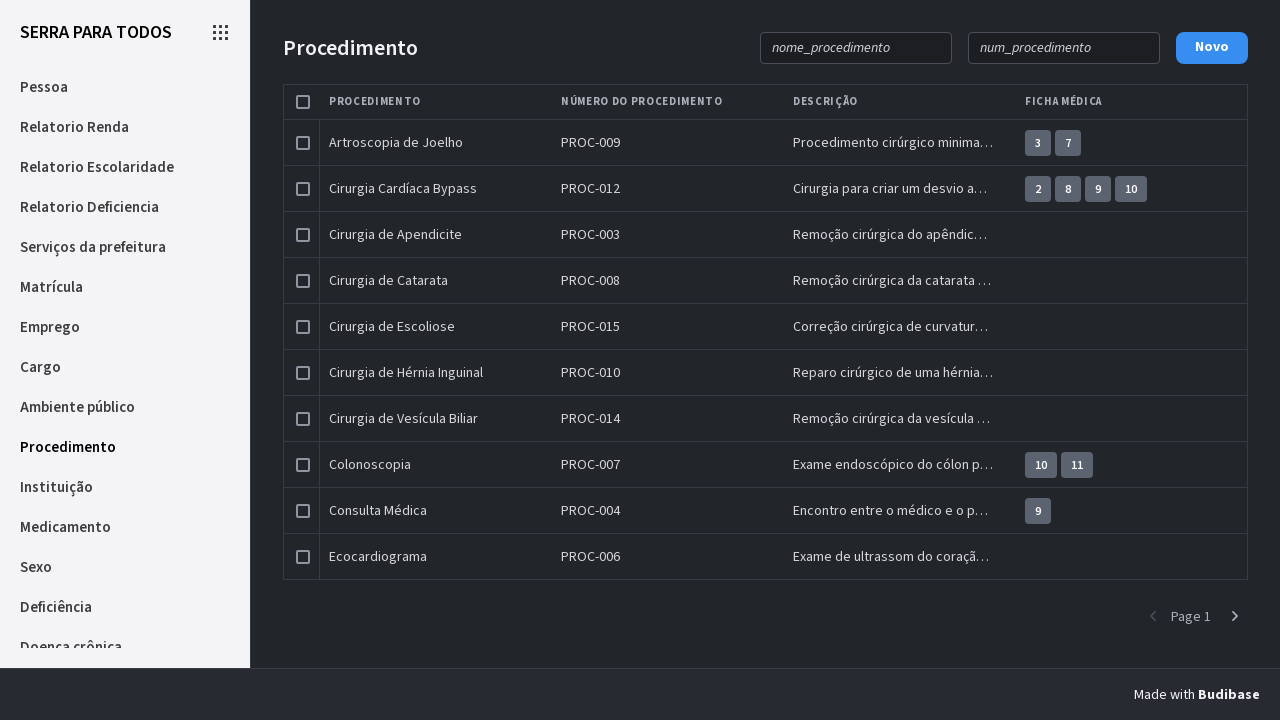

Waited 12 seconds for page to fully load
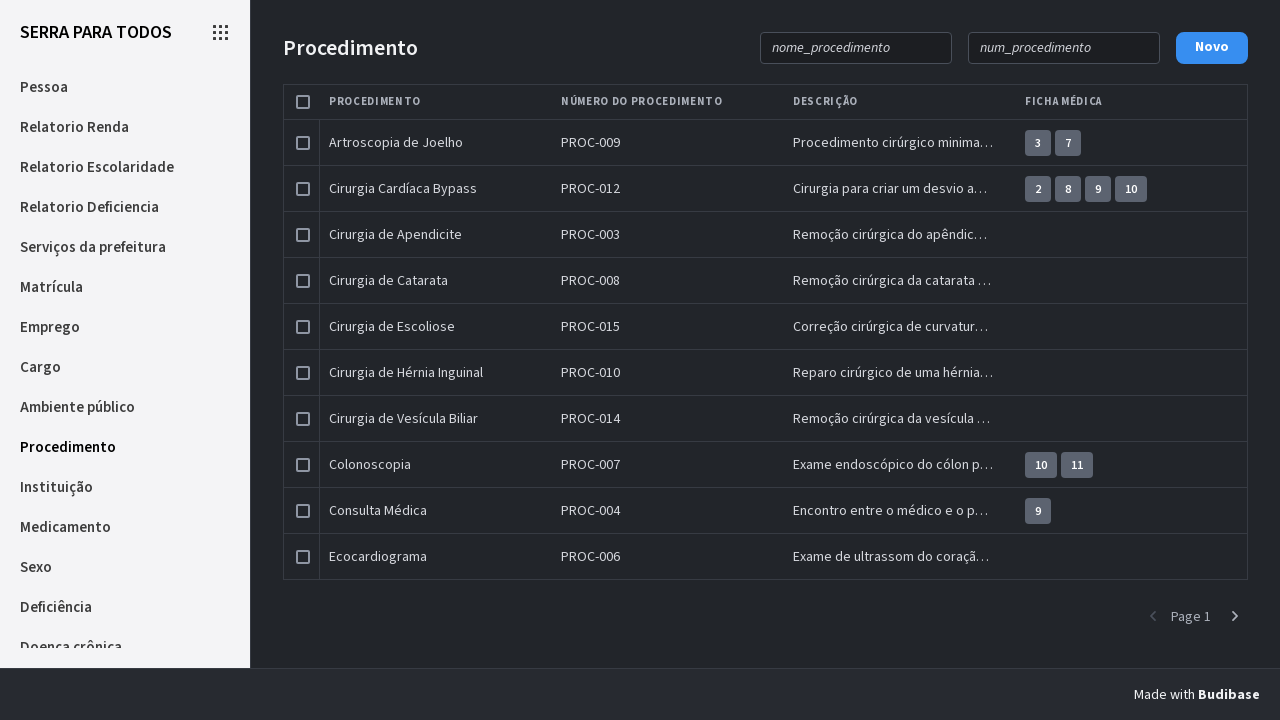

Waited for 'new' button to be visible
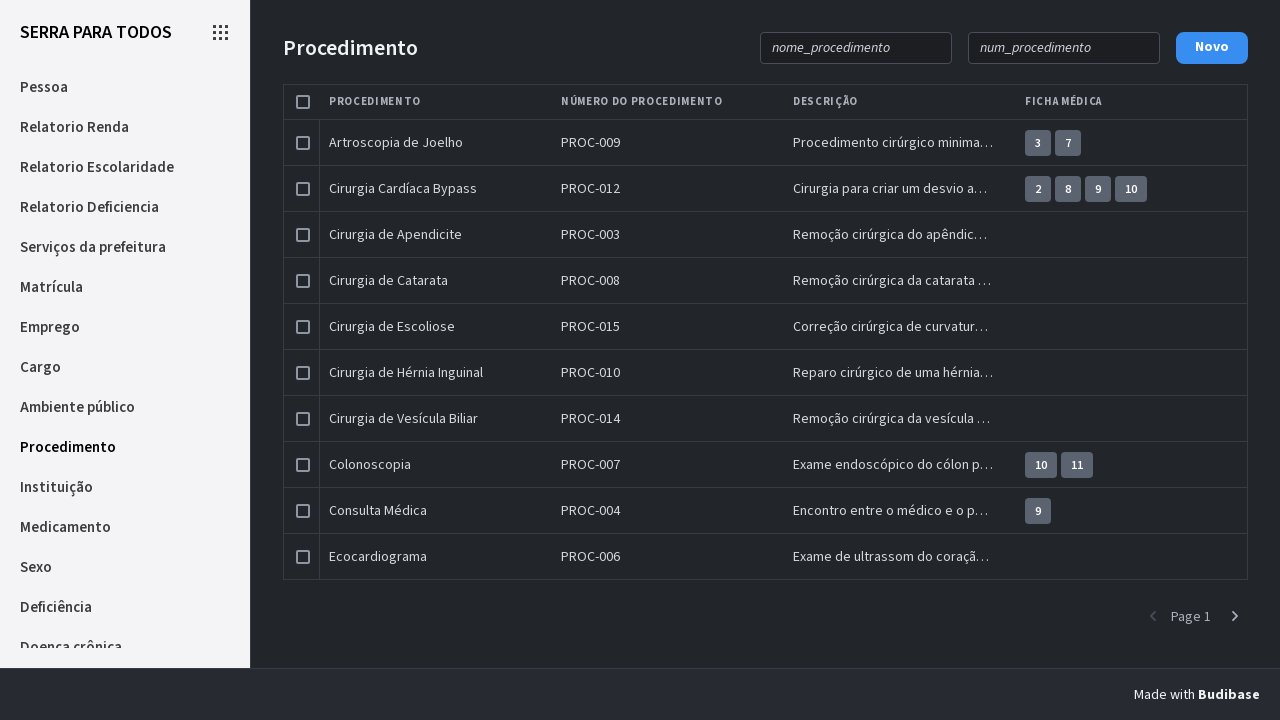

Clicked the 'new' button to create a new procedure at (1212, 48) on xpath=/html/body/div[2]/div/div/div[1]/div/div[1]/div/div[1]/div[2]/div/div/div/
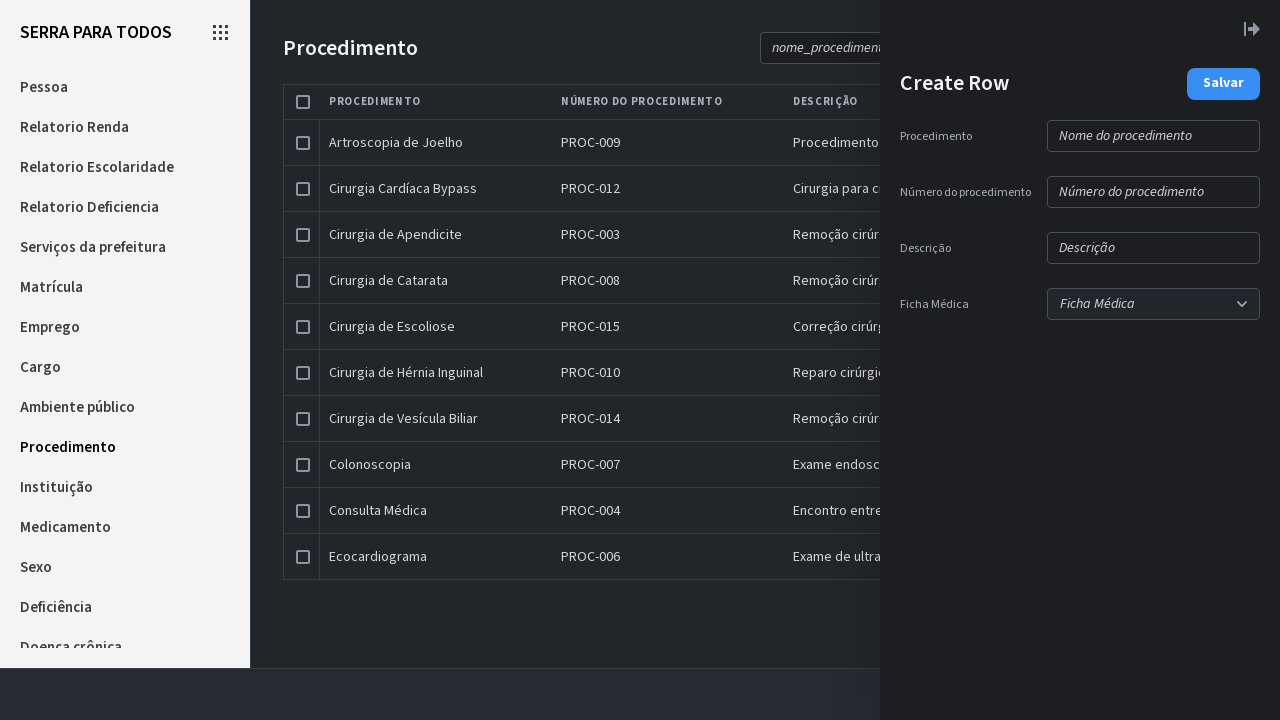

Waited for first input field to be visible
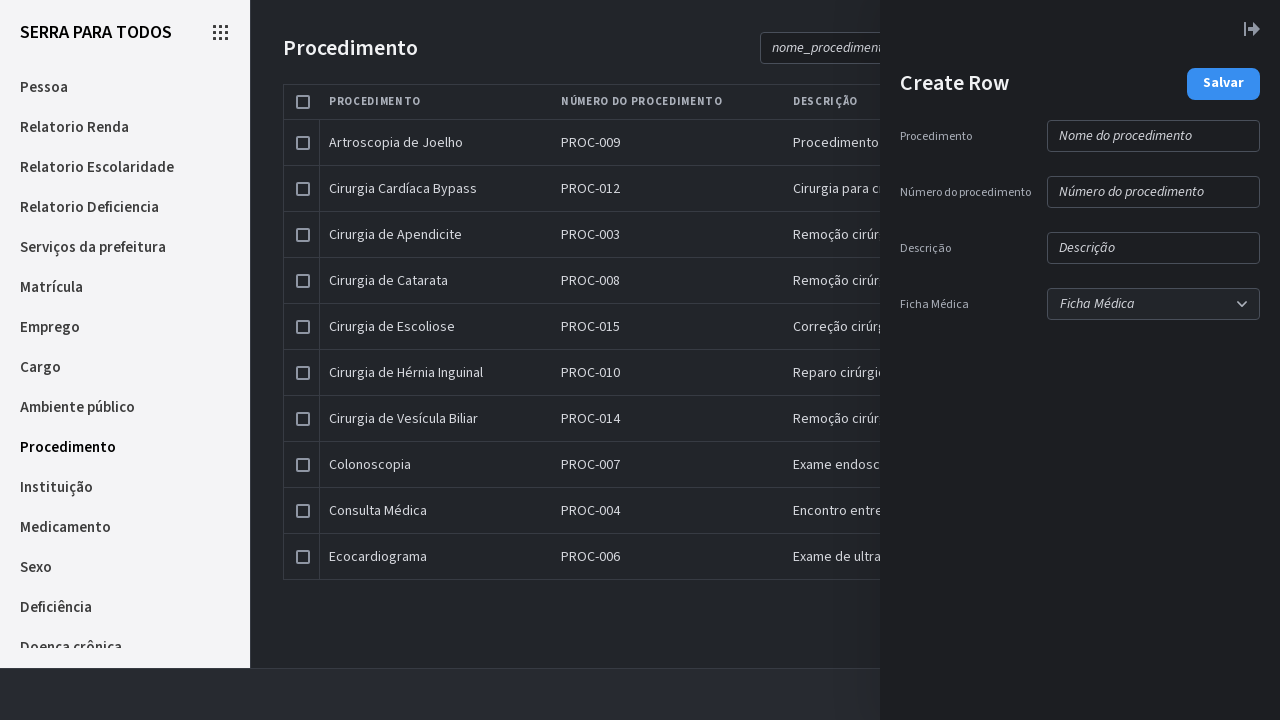

Filled first input field with 'Teste' on xpath=/html/body/div[2]/div/div/div[1]/div/div[1]/div/div[2]/div[2]/div/div/div/
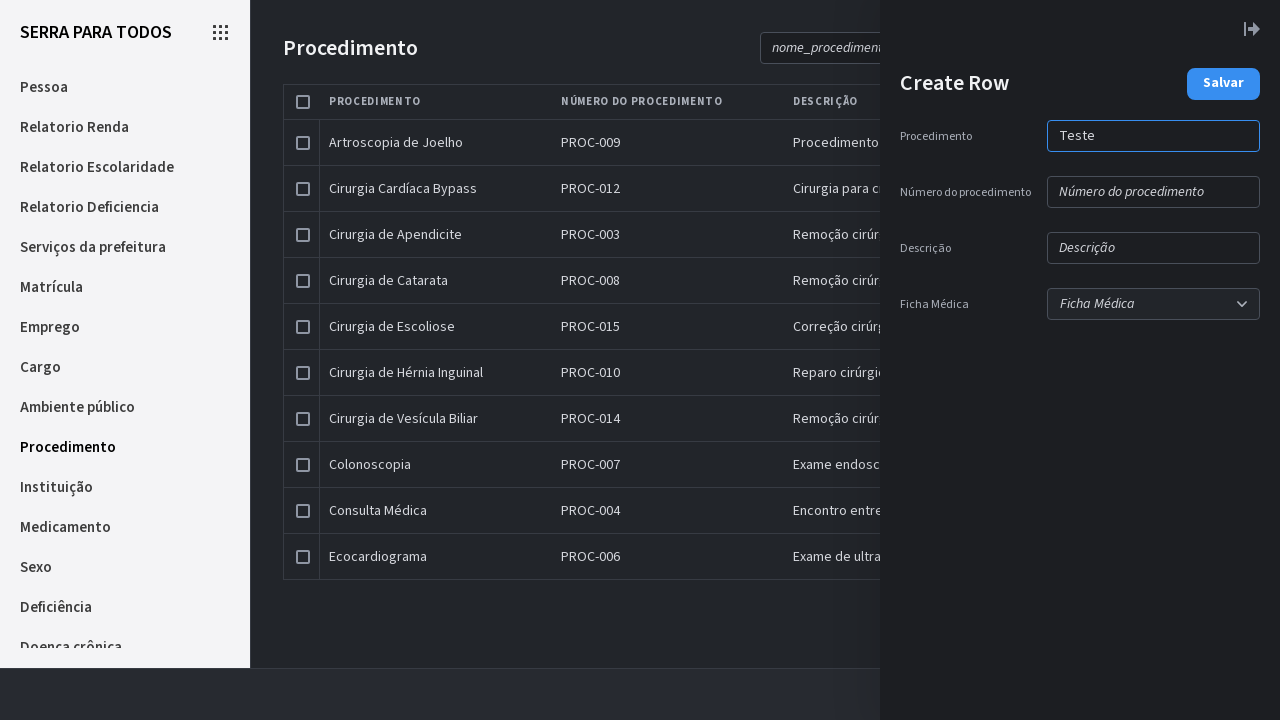

Waited for second input field to be visible
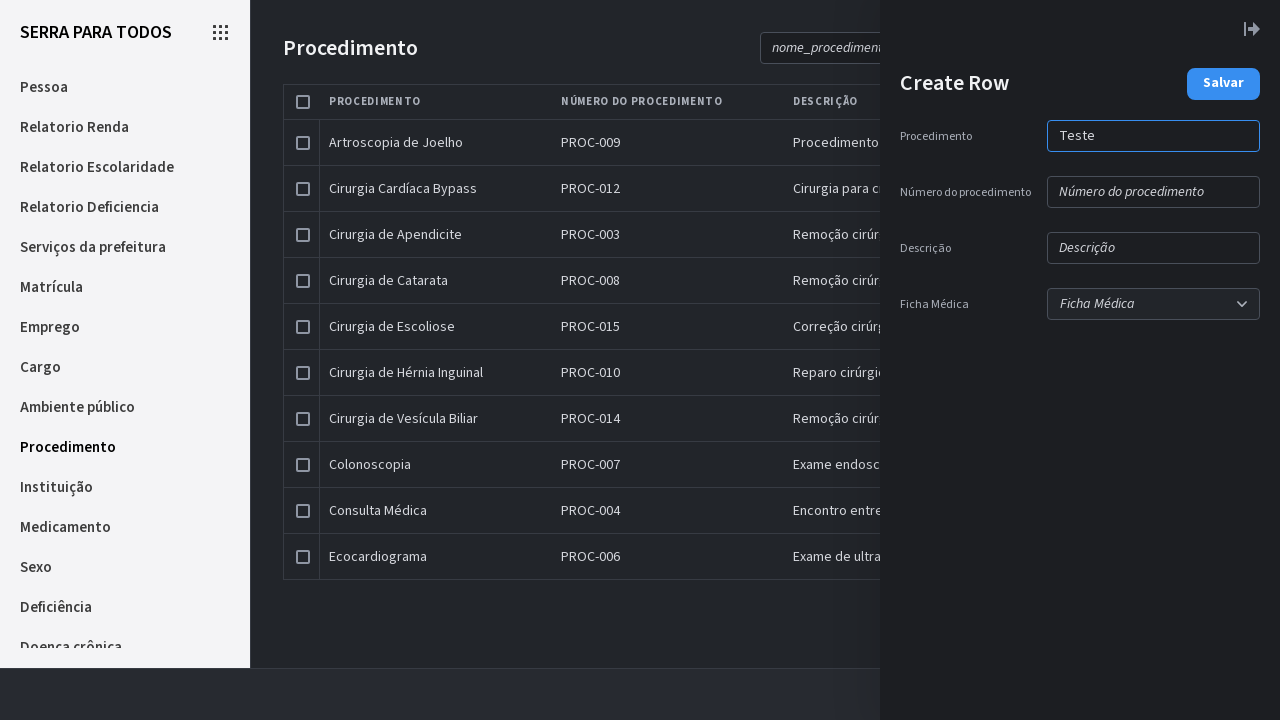

Filled second input field with 'Testando' on xpath=/html/body/div[2]/div/div/div[1]/div/div[1]/div/div[2]/div[2]/div/div/div/
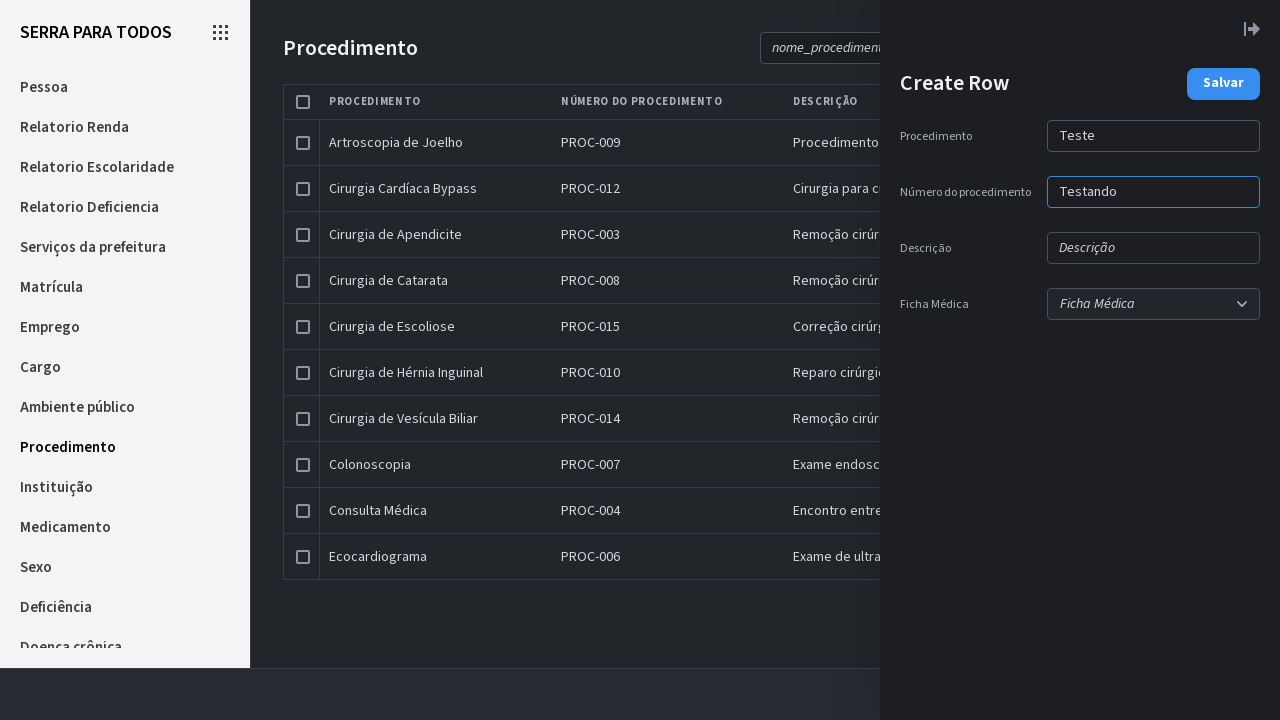

Waited for third input field to be visible
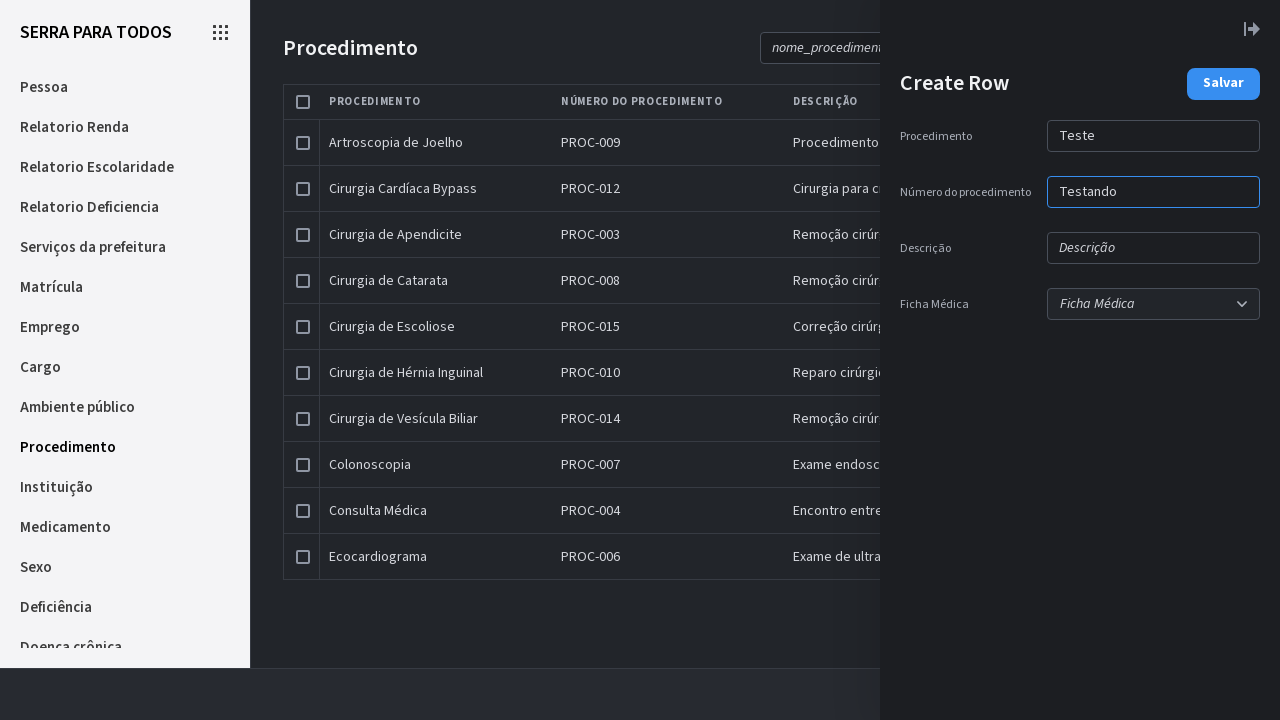

Filled third input field with 'Testando' on xpath=/html/body/div[2]/div/div/div[1]/div/div[1]/div/div[2]/div[2]/div/div/div/
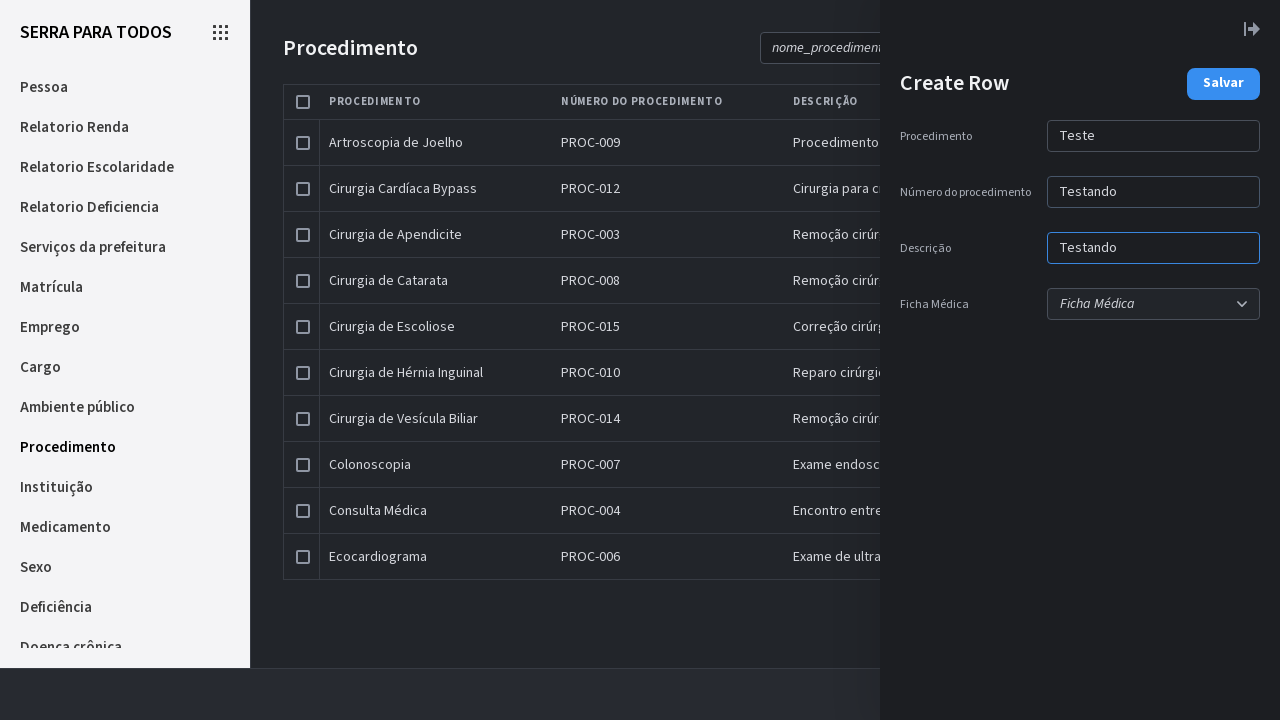

Waited for save button to be visible
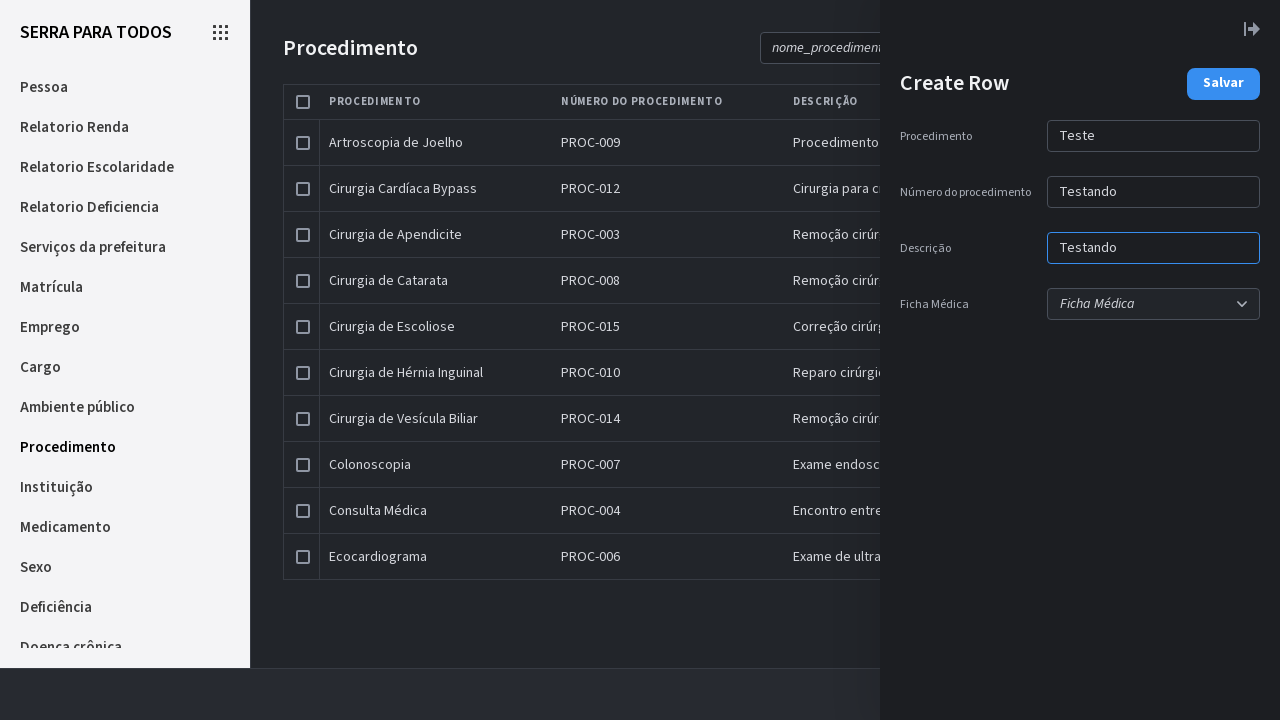

Clicked the save button to create the new procedure at (1224, 84) on xpath=/html/body/div[2]/div/div/div[1]/div/div[1]/div/div[2]/div[2]/div/div/div/
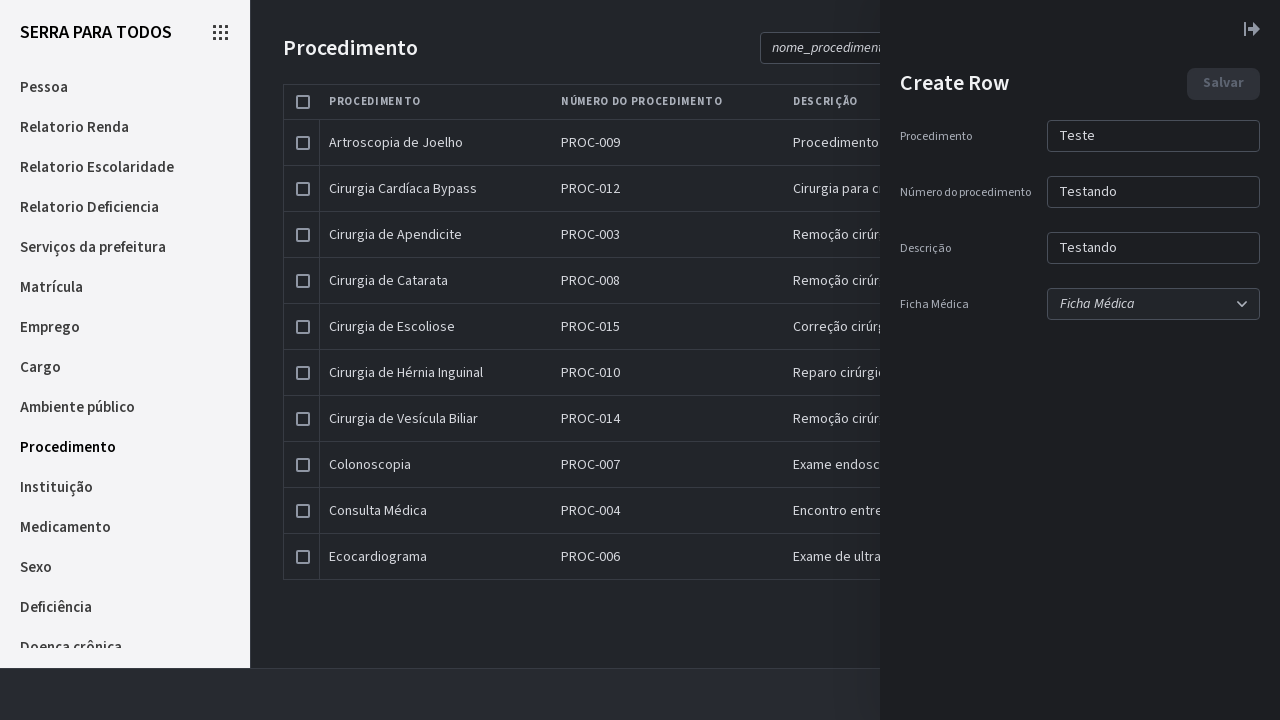

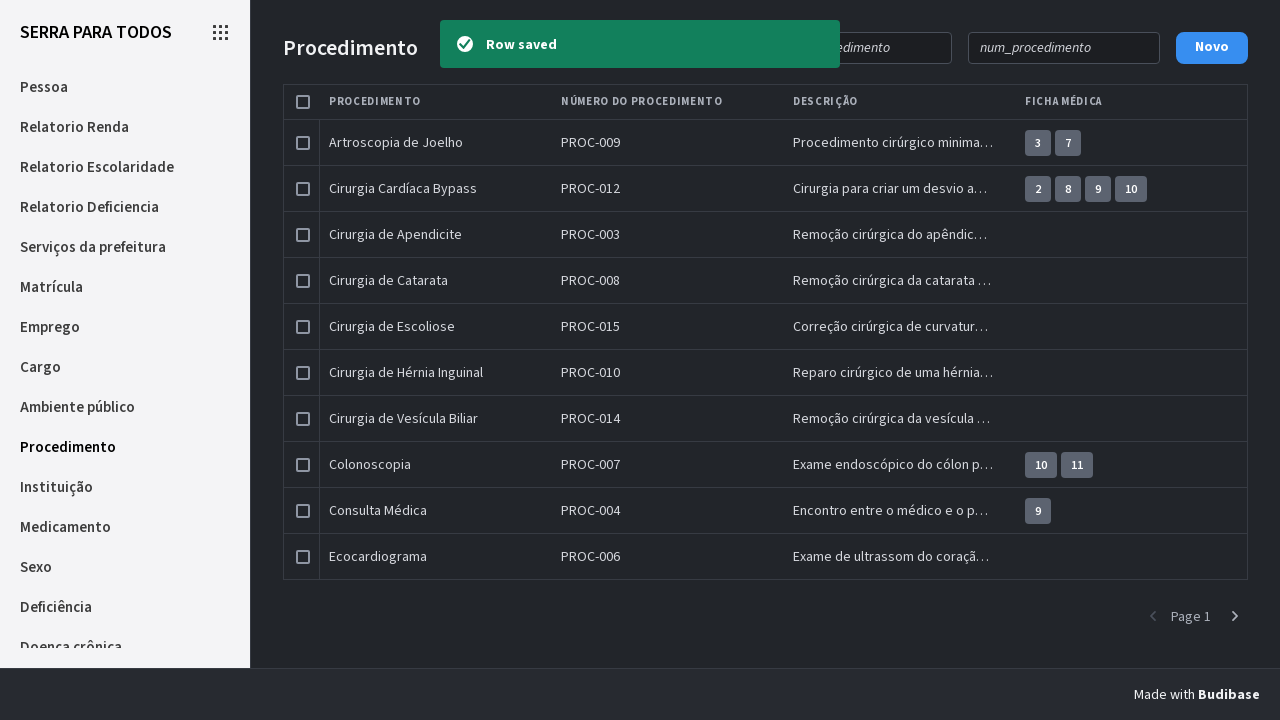